Opens the Rahul Shetty Academy website and verifies the page loads by checking the page title

Starting URL: https://rahulshettyacademy.com

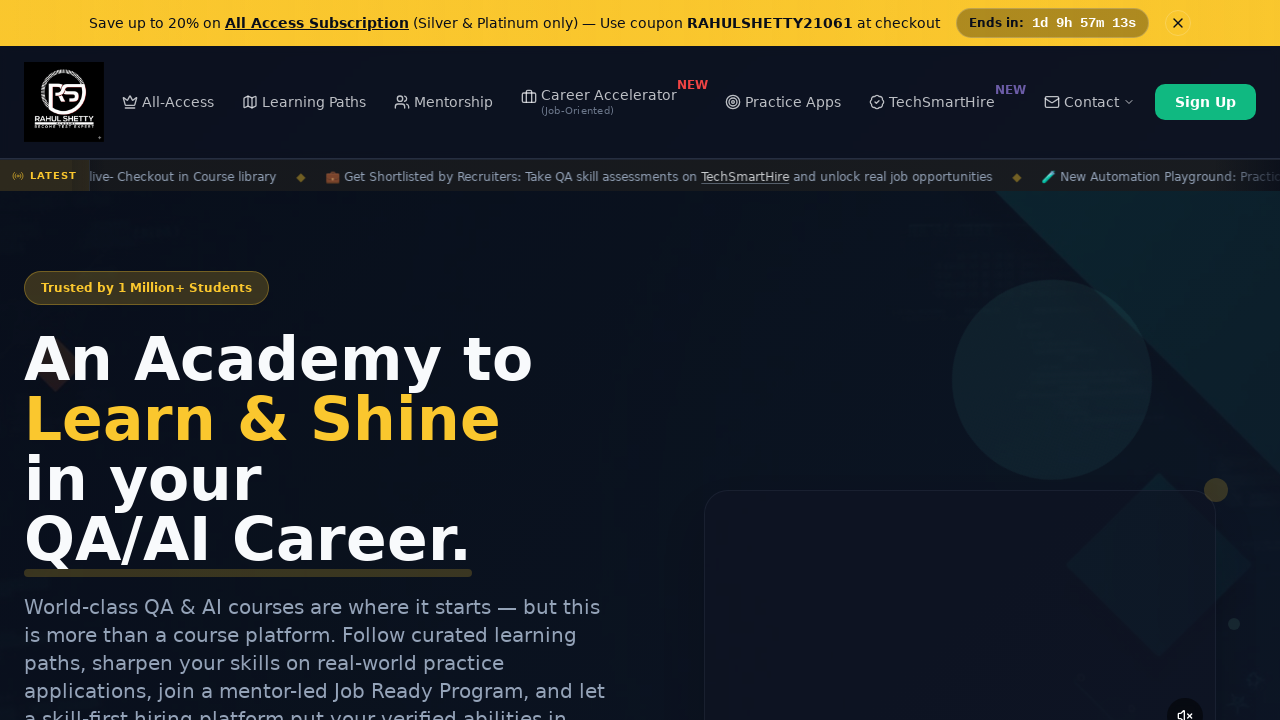

Waited for page to reach domcontentloaded state
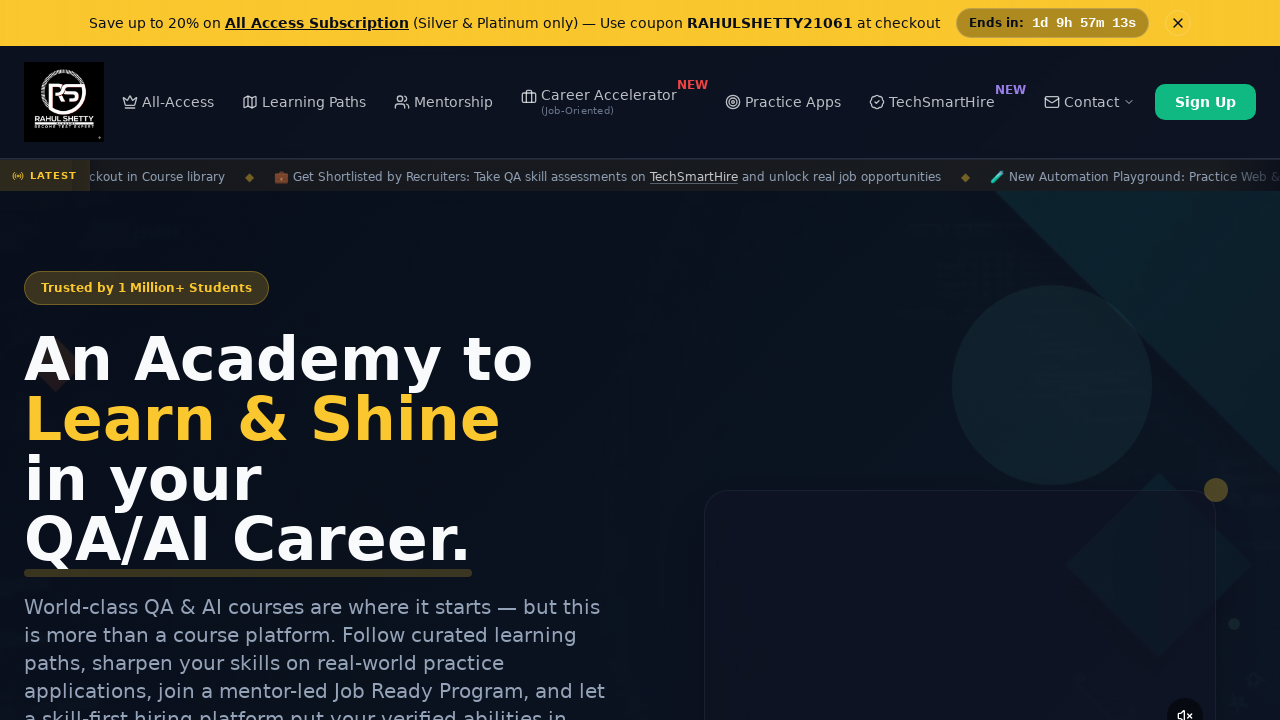

Retrieved page title: Rahul Shetty Academy | QA Automation, Playwright, AI Testing & Online Training
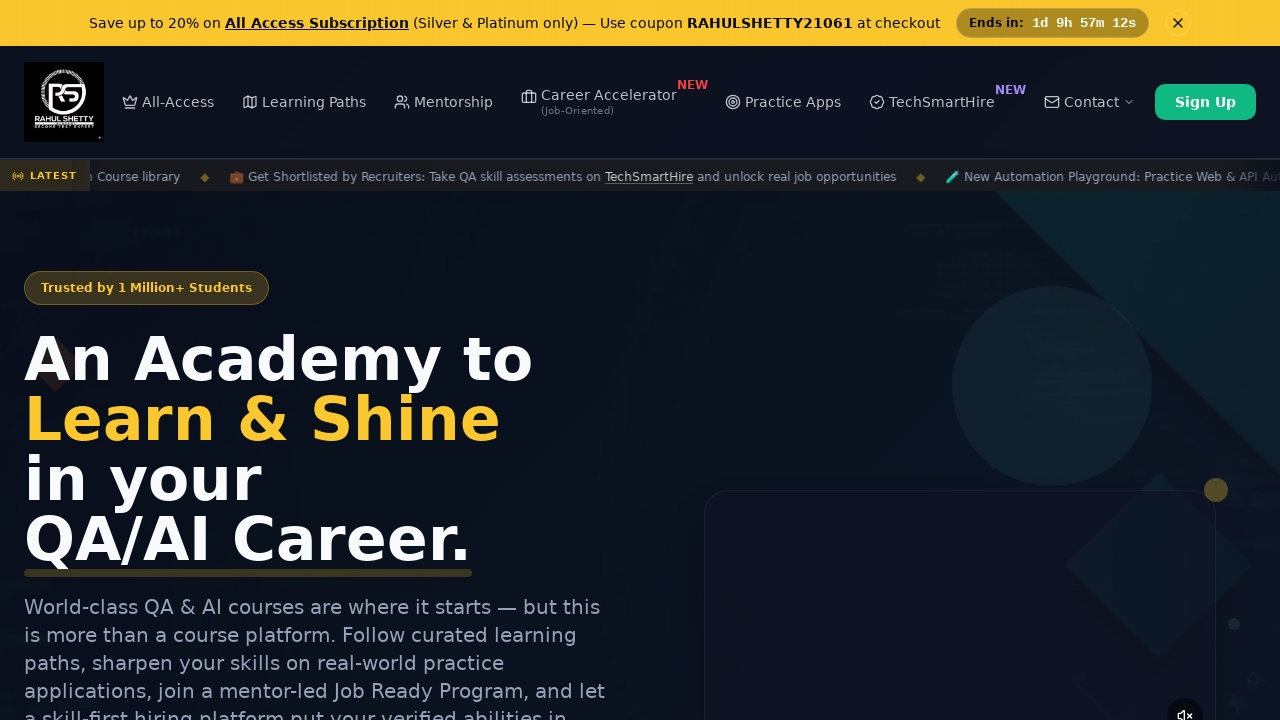

Verified page title is not empty
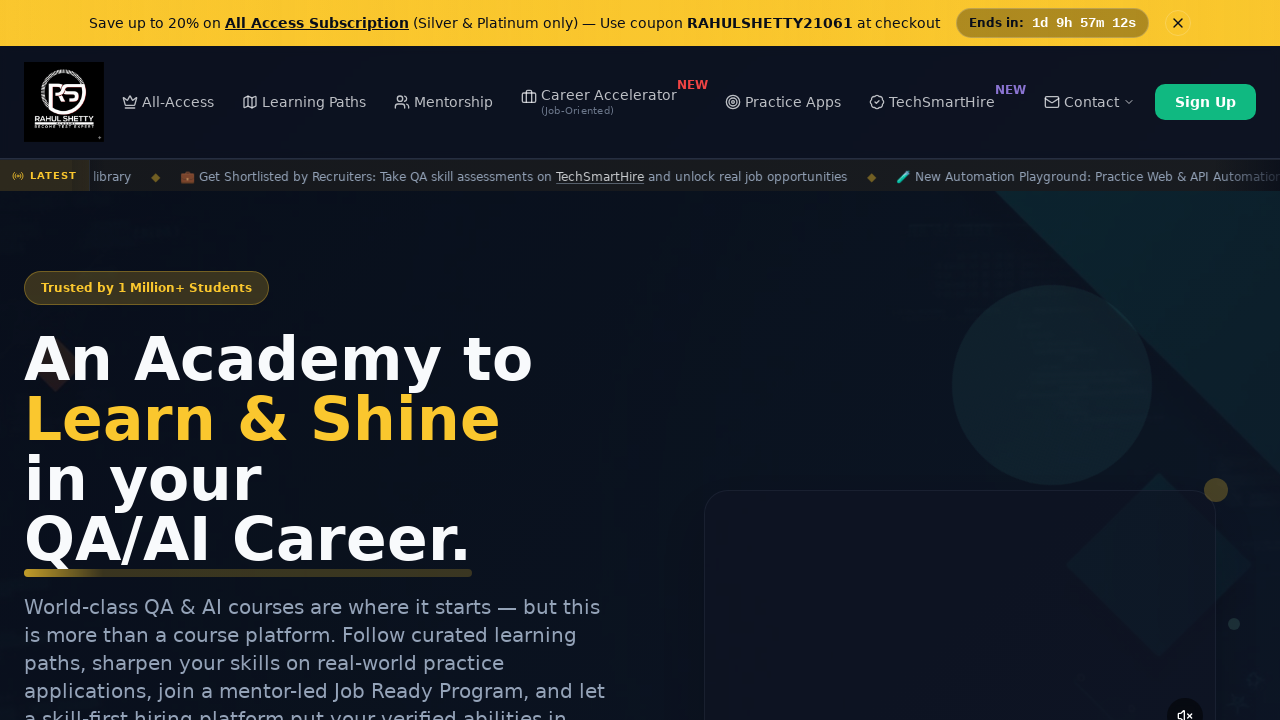

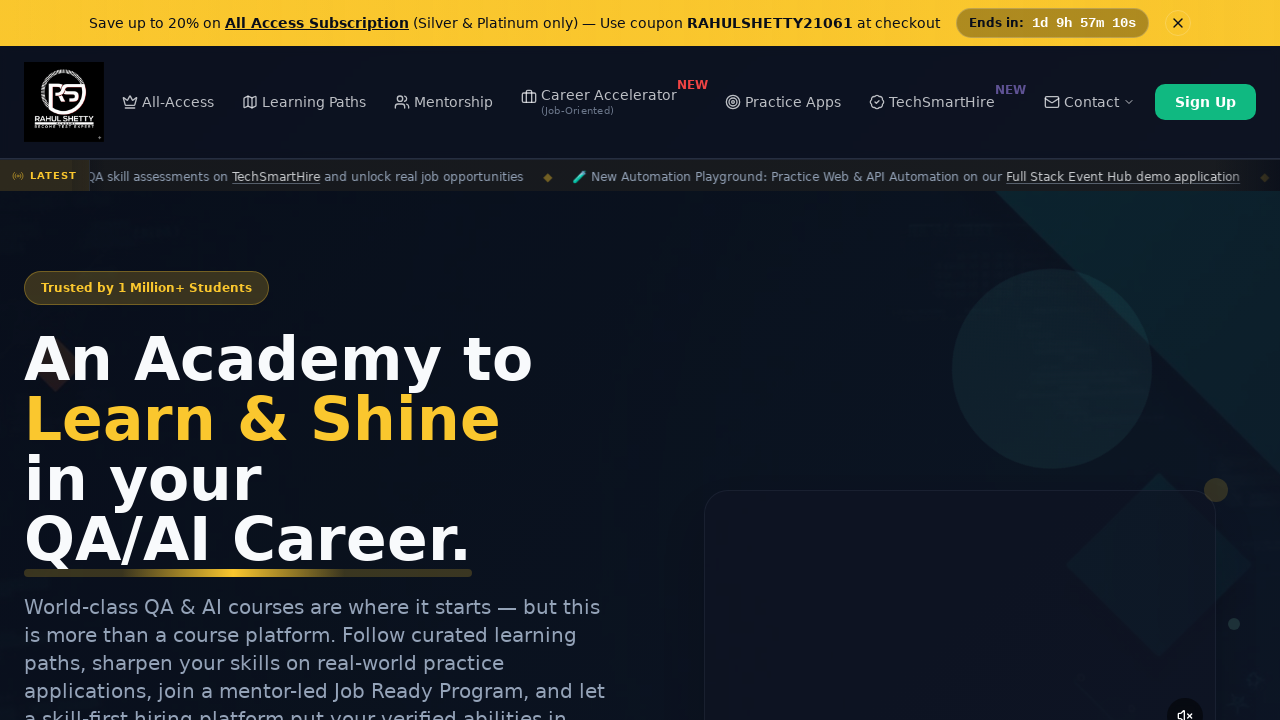